Tests keyboard shortcuts functionality by entering text in a form field, selecting all text with Ctrl+A, copying with Ctrl+C, and pasting into another field with Ctrl+V

Starting URL: https://accounts.google.com/signup

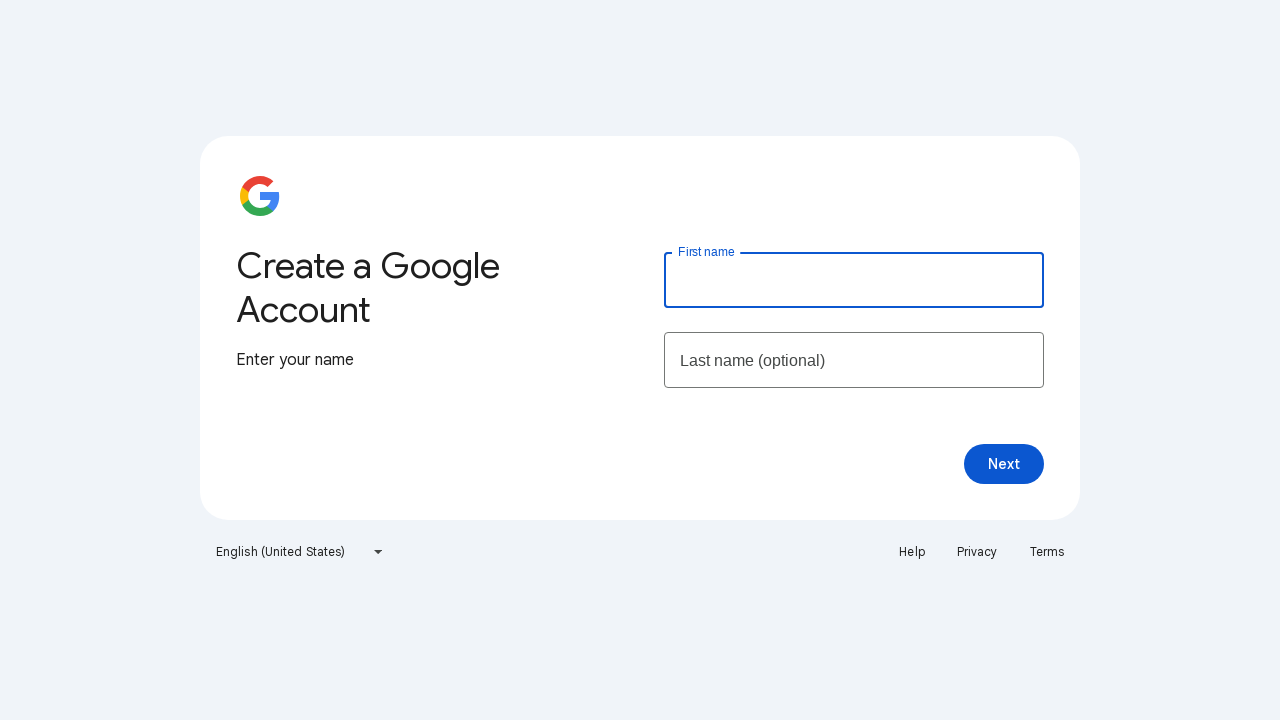

Located first name input field
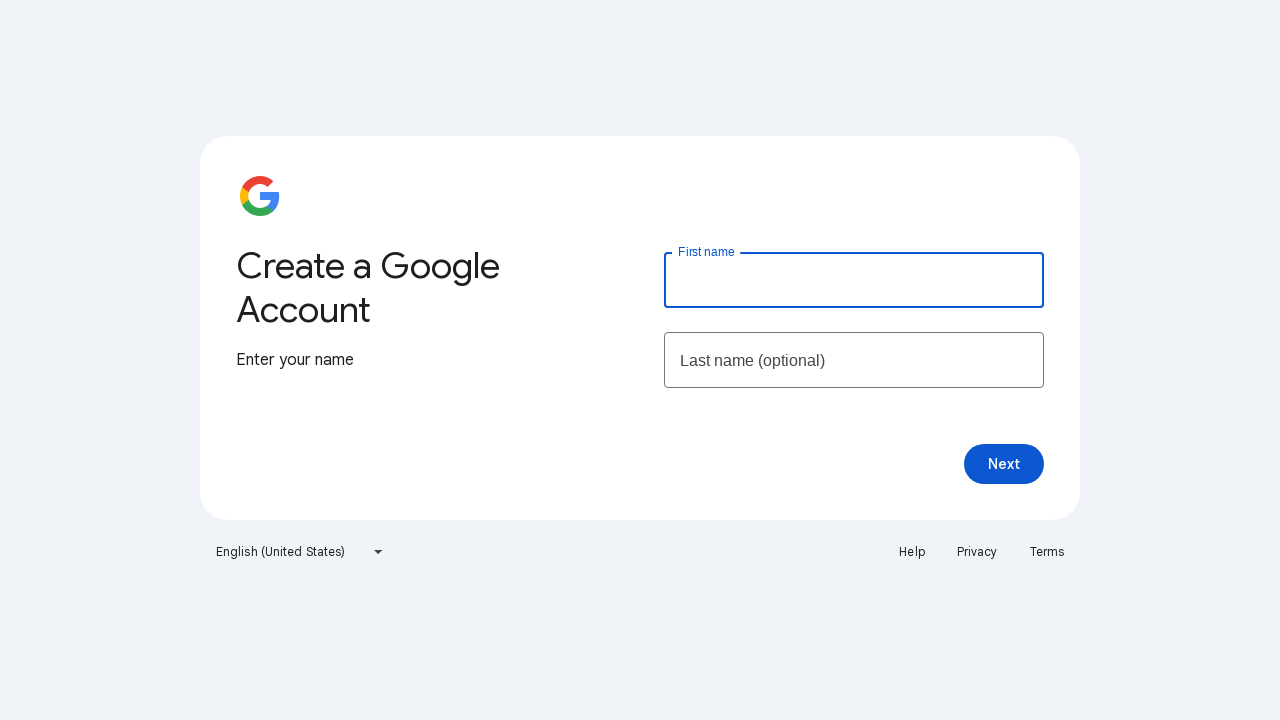

Located last name input field
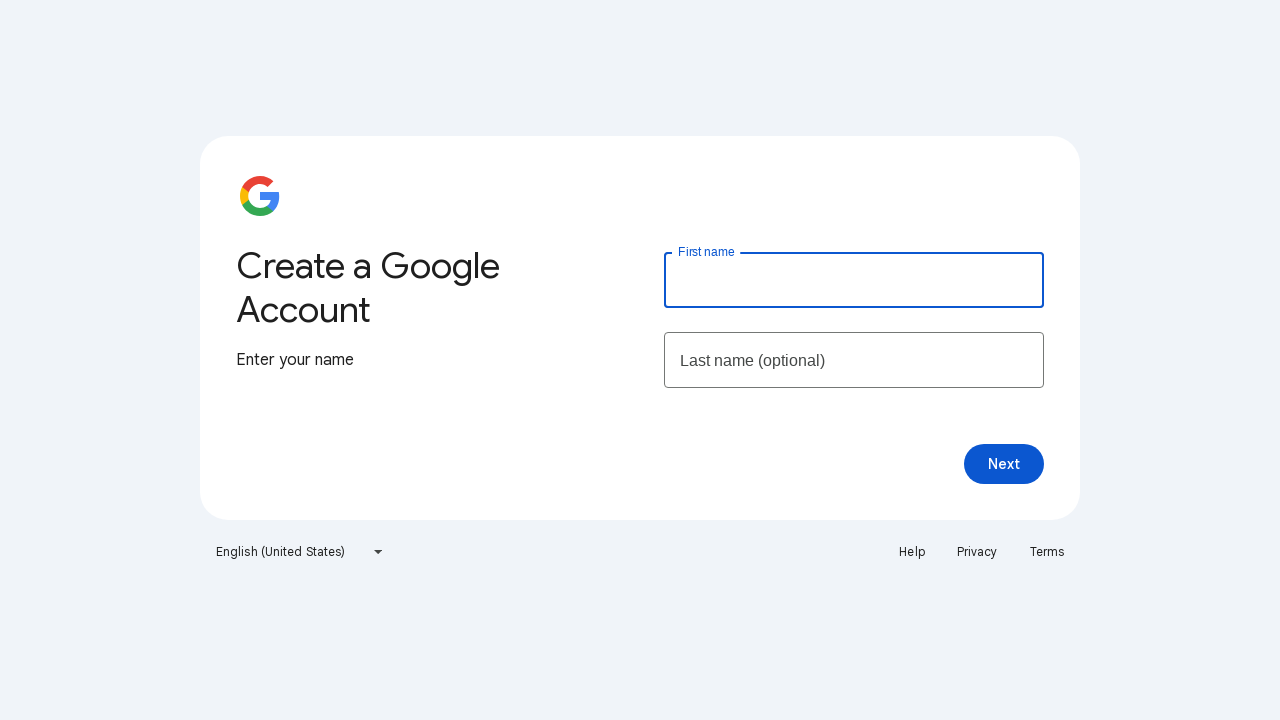

Filled first name field with 'webdriver' on input[name='firstName']
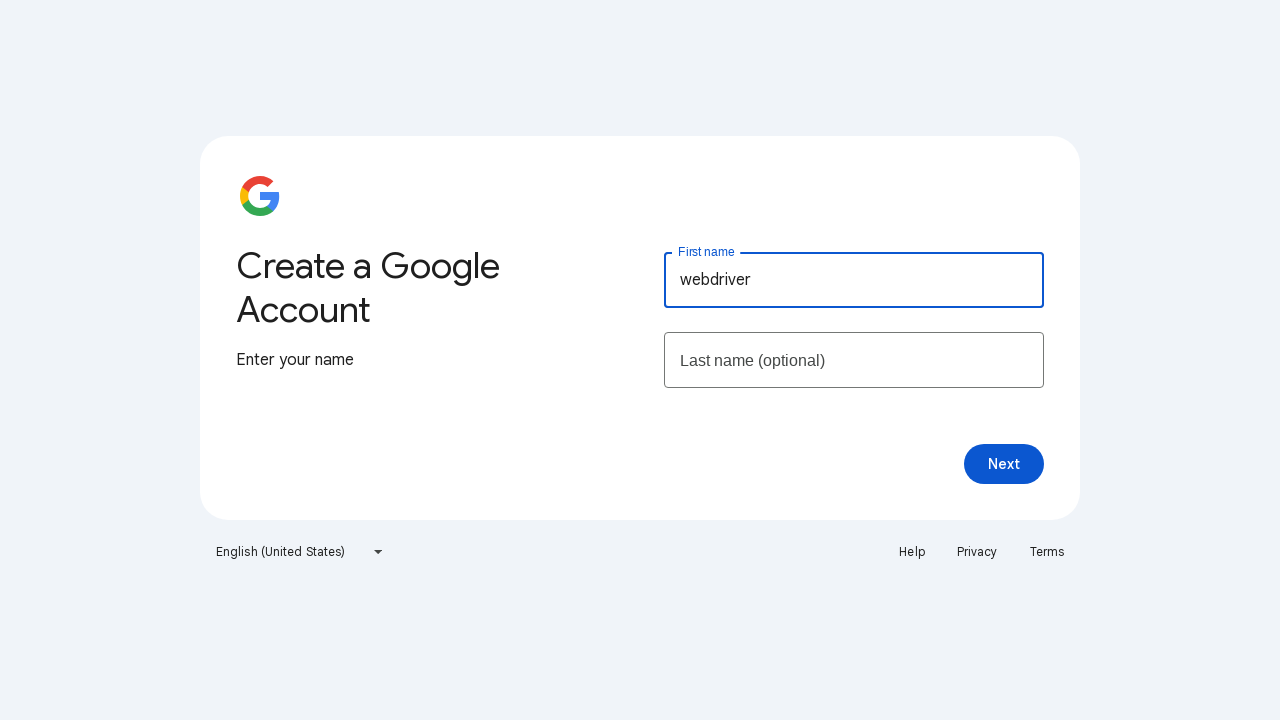

Selected all text in first name field using Ctrl+A on input[name='firstName']
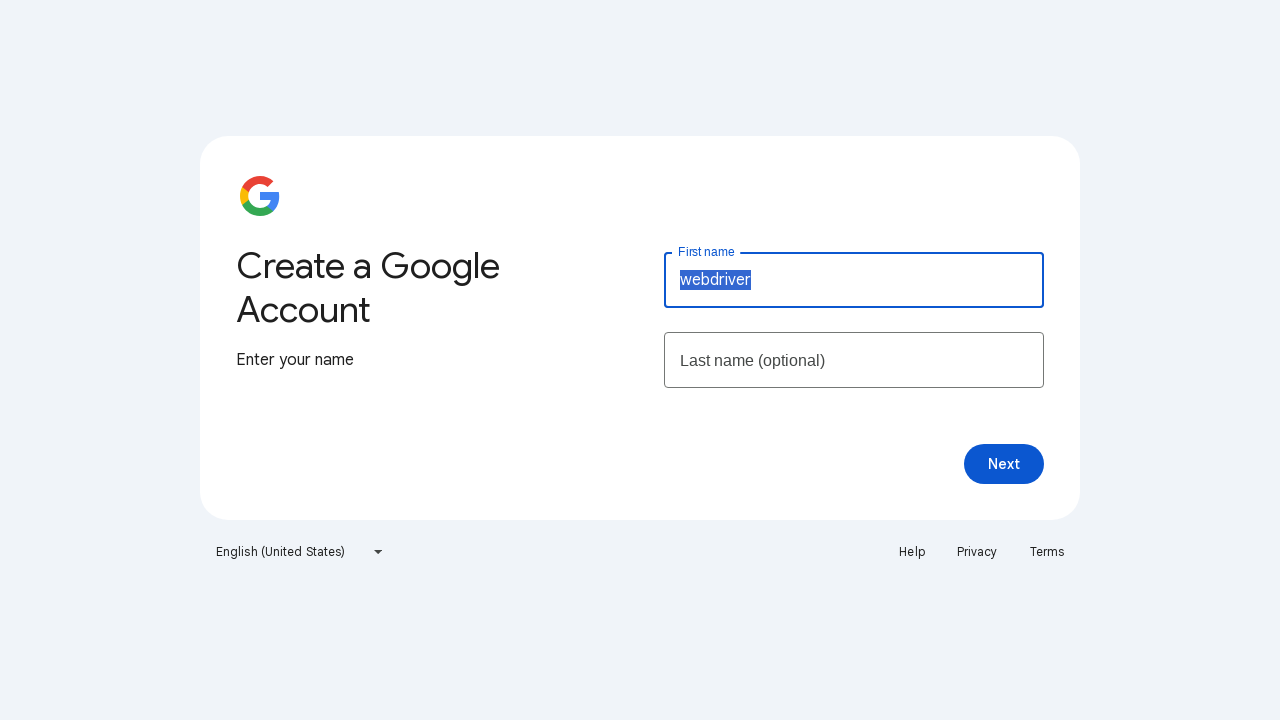

Copied selected text using Ctrl+C
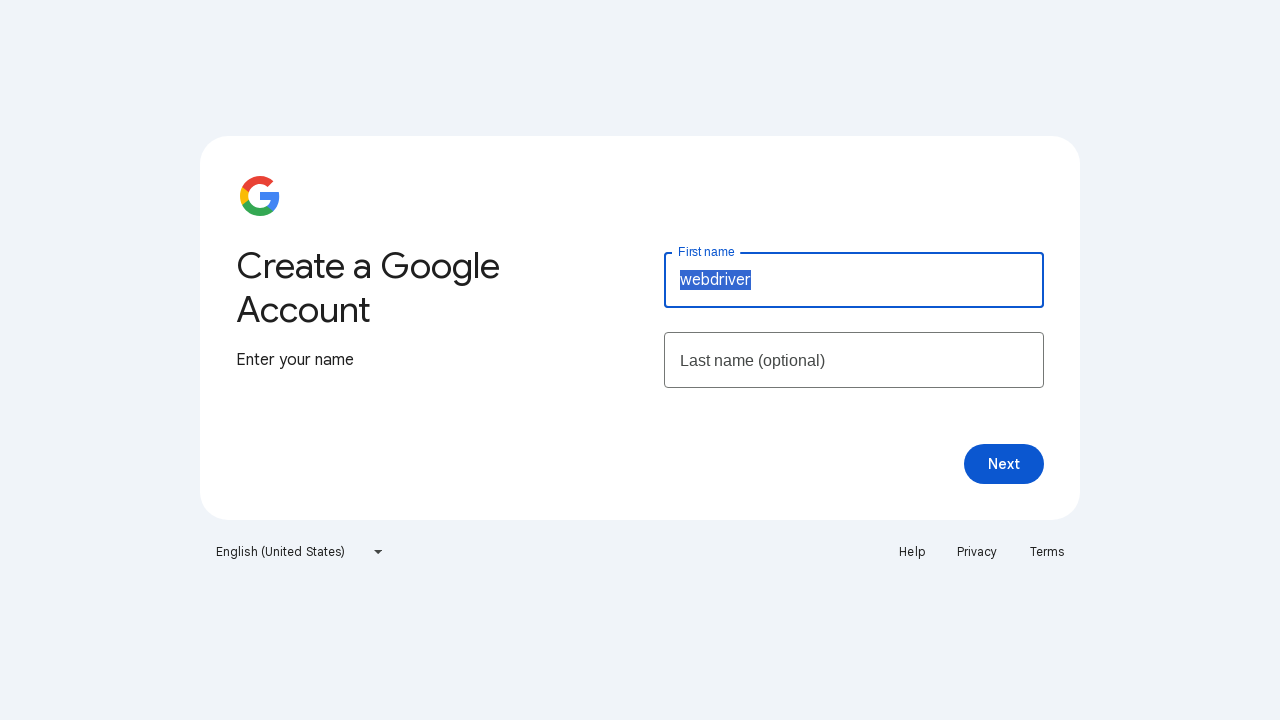

Pasted copied text into last name field using Ctrl+V on input[name='lastName']
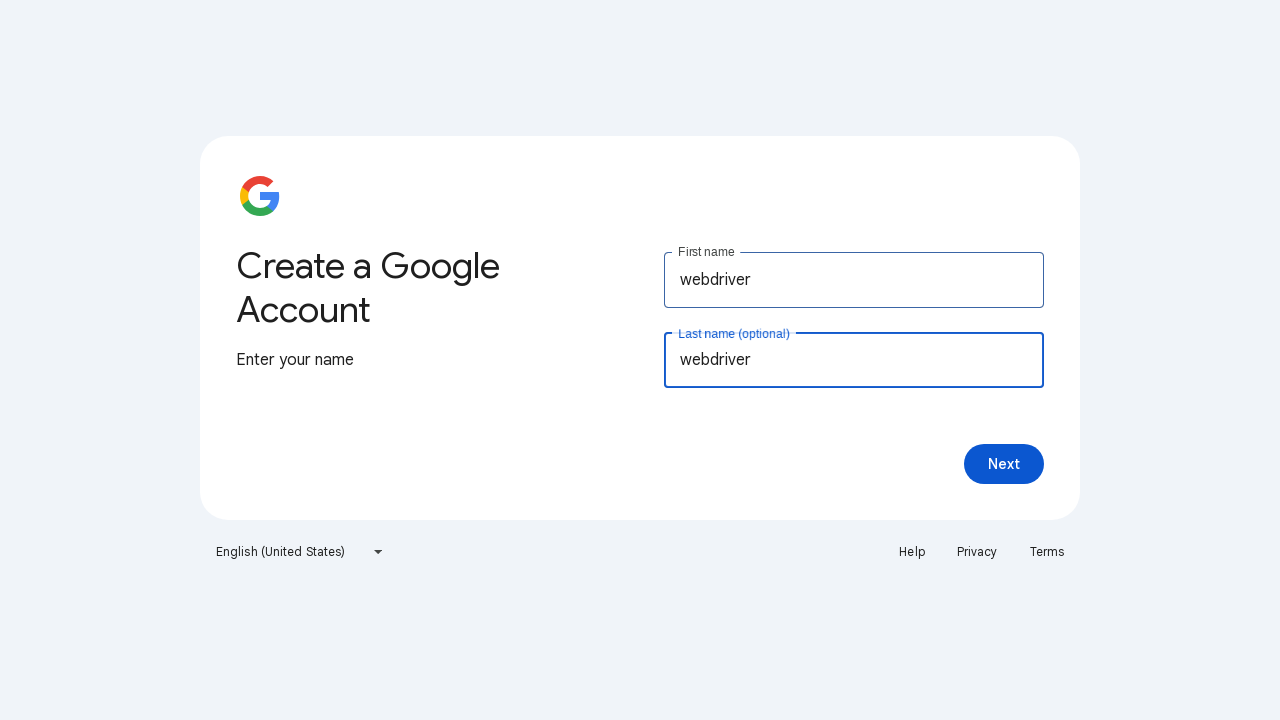

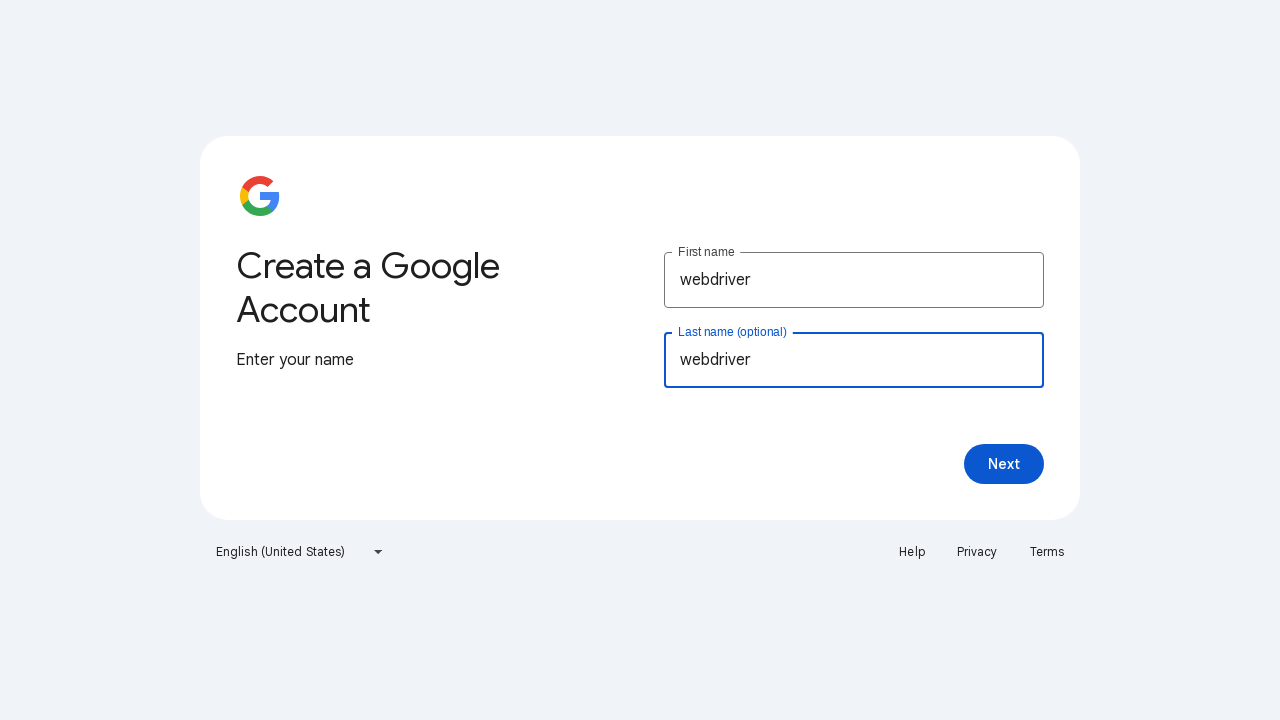